Tests radio button selection functionality by clicking through different radio button options on a form

Starting URL: https://formy-project.herokuapp.com/radiobutton

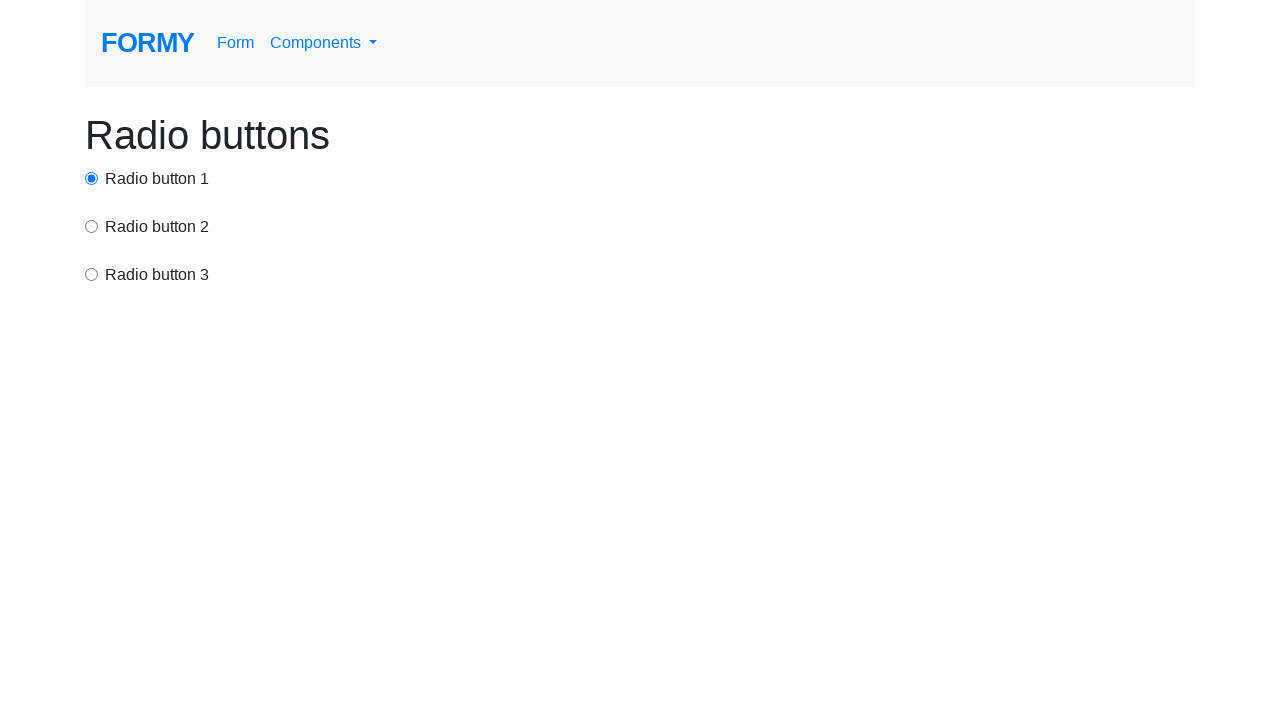

Clicked the first radio button at (92, 178) on #radio-button-1
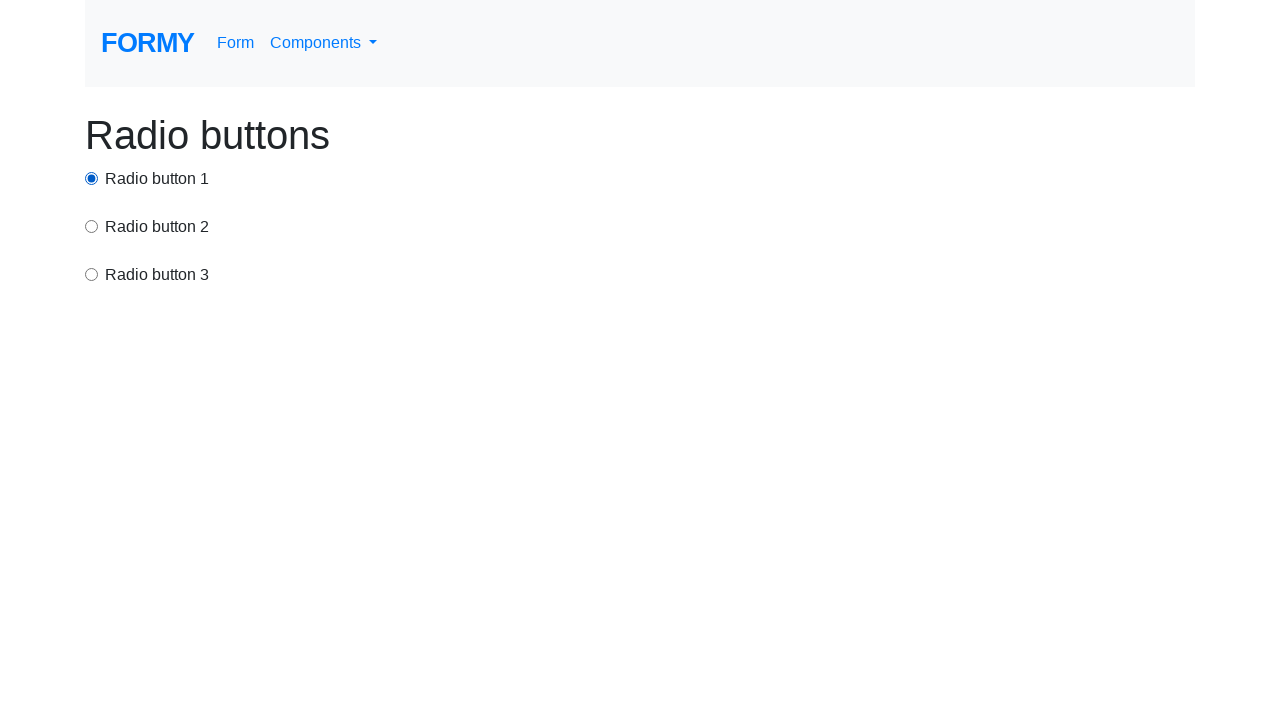

Clicked the second radio button (option2) at (92, 226) on input[value='option2']
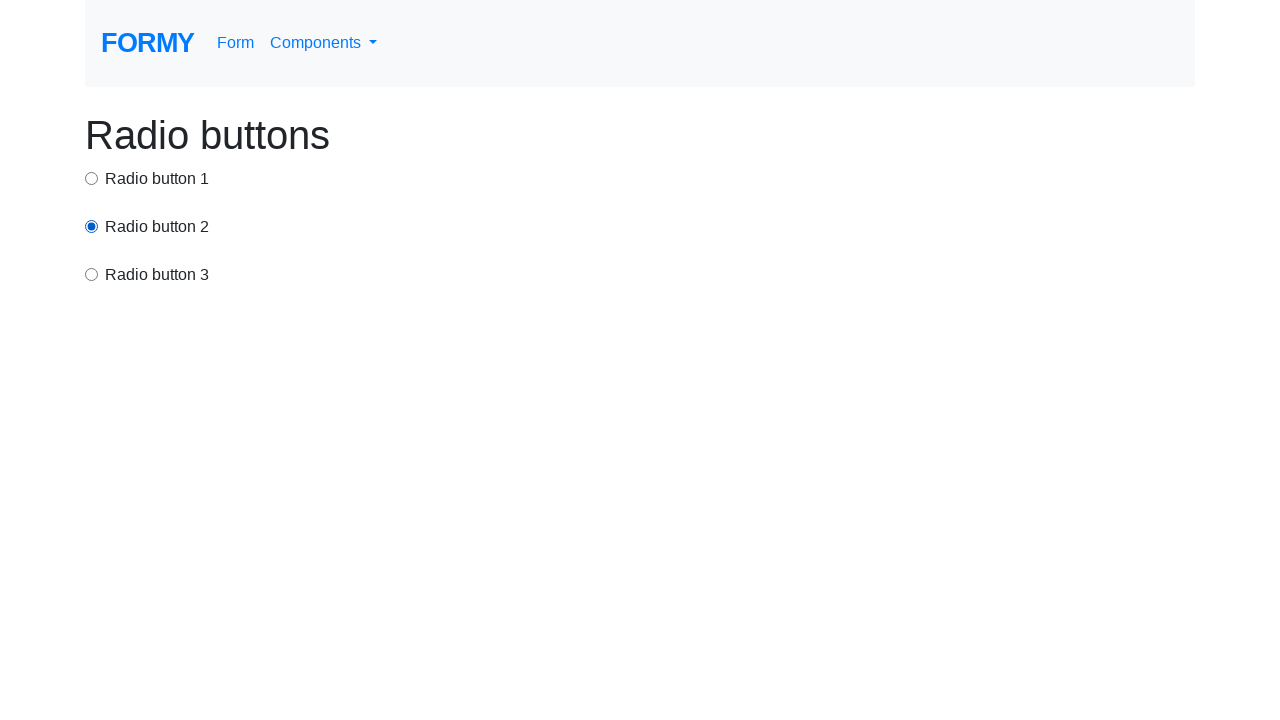

Clicked the third radio button (option3) at (92, 274) on input[value='option3']
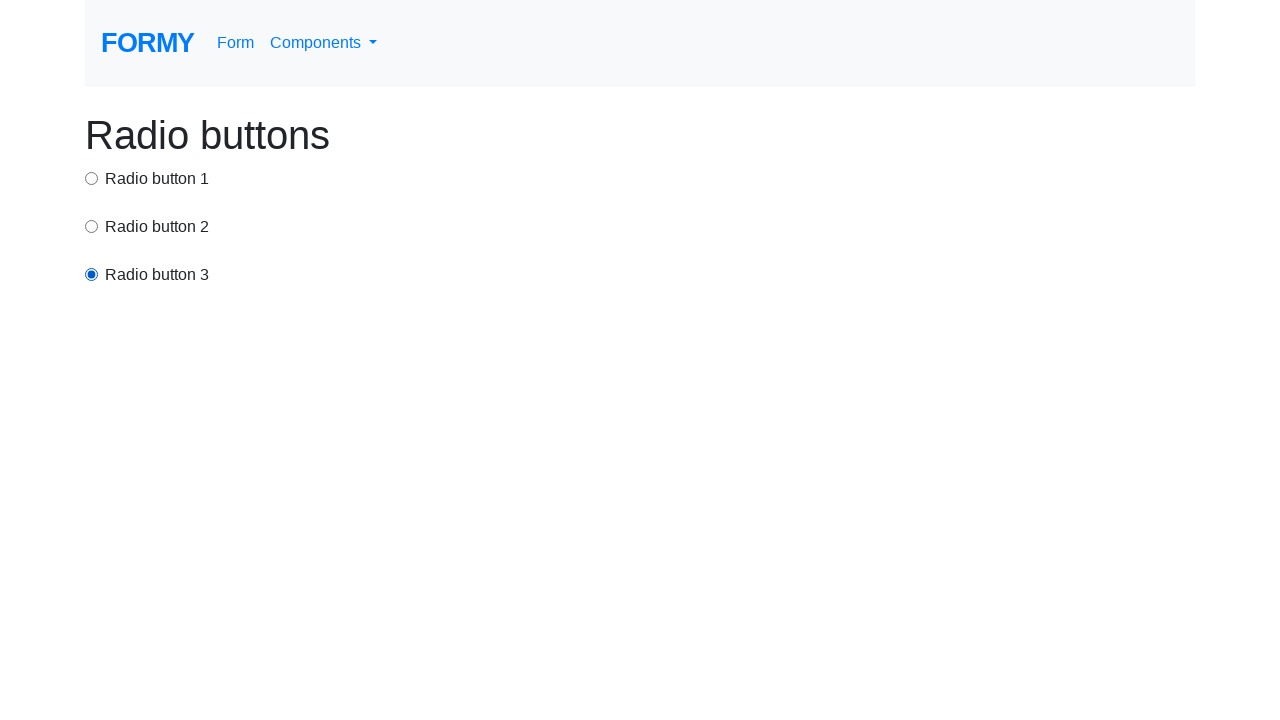

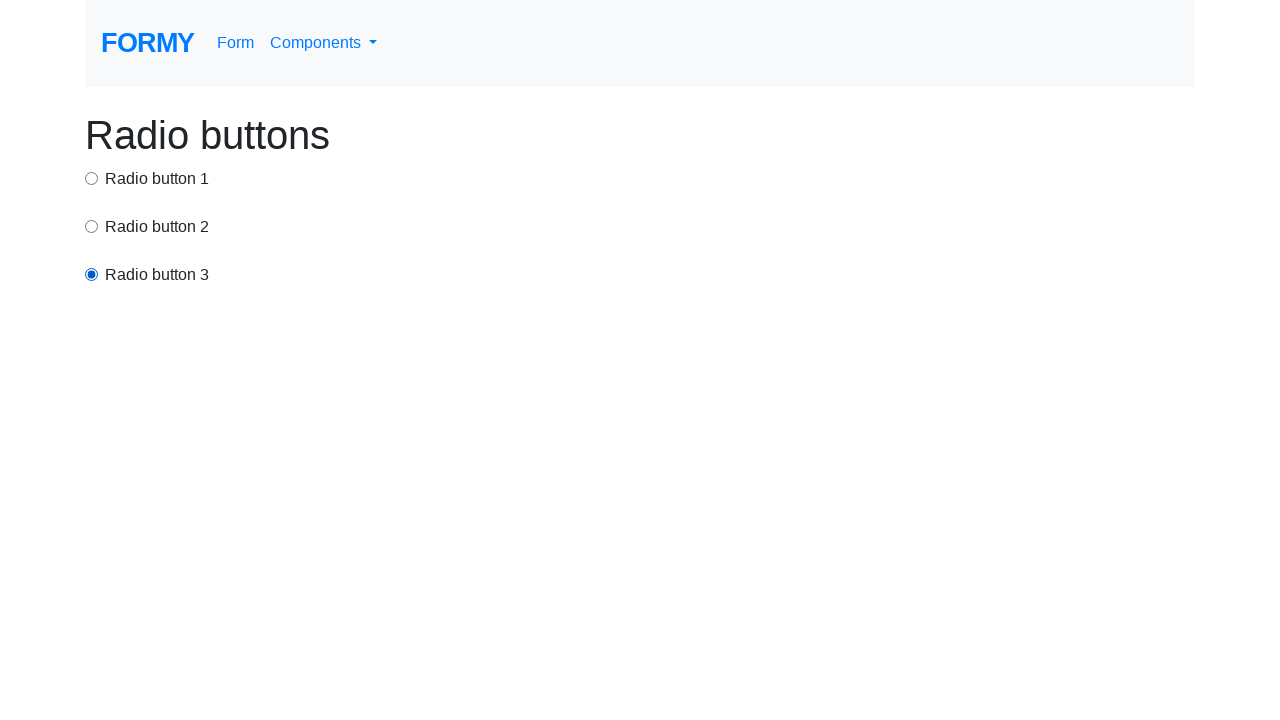